Tests file upload functionality by sending a file path to the upload input field and submitting the form, then verifies the uploaded filename is displayed on the result page.

Starting URL: http://the-internet.herokuapp.com/upload

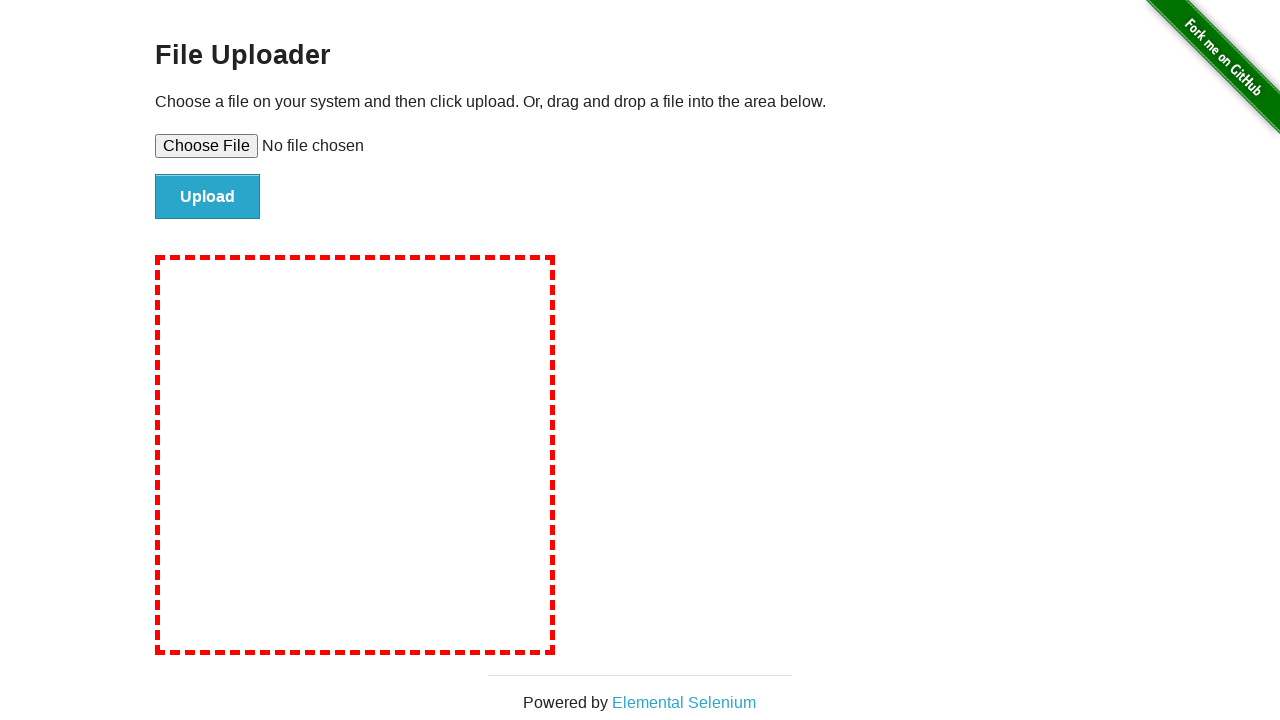

Set test-upload-file.txt in the file upload input field
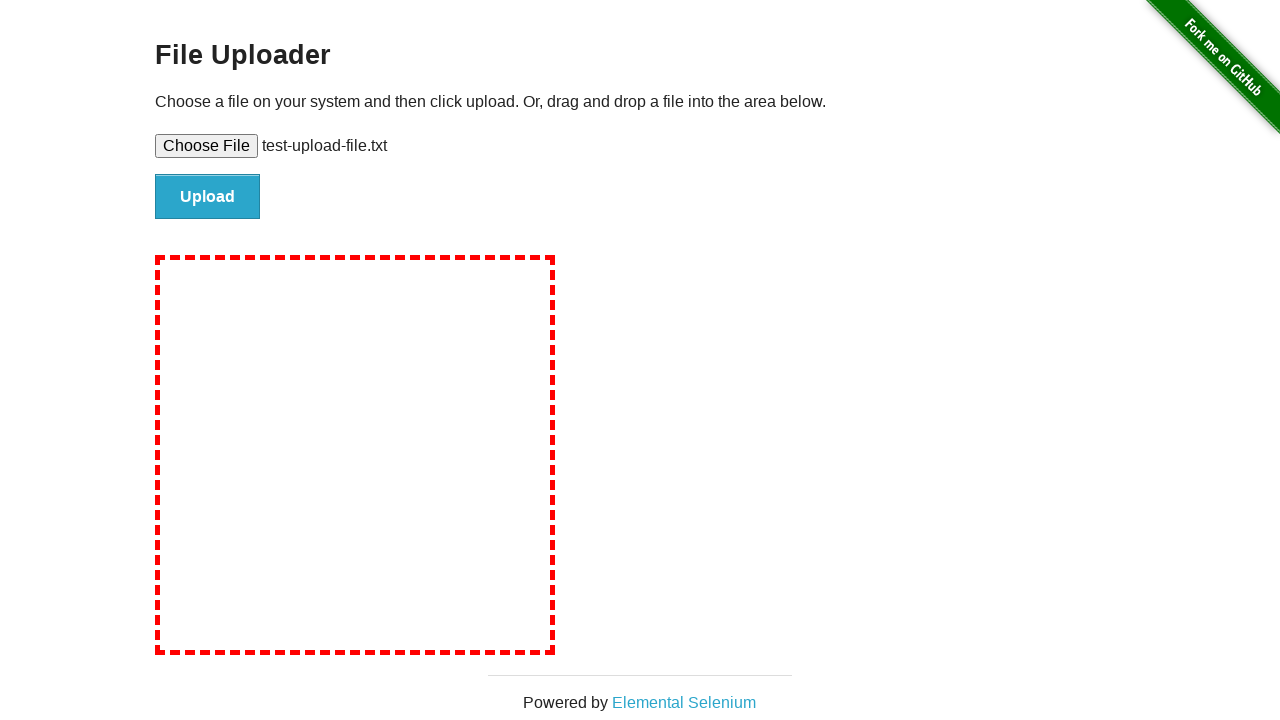

Clicked the file submit button to upload the file at (208, 197) on #file-submit
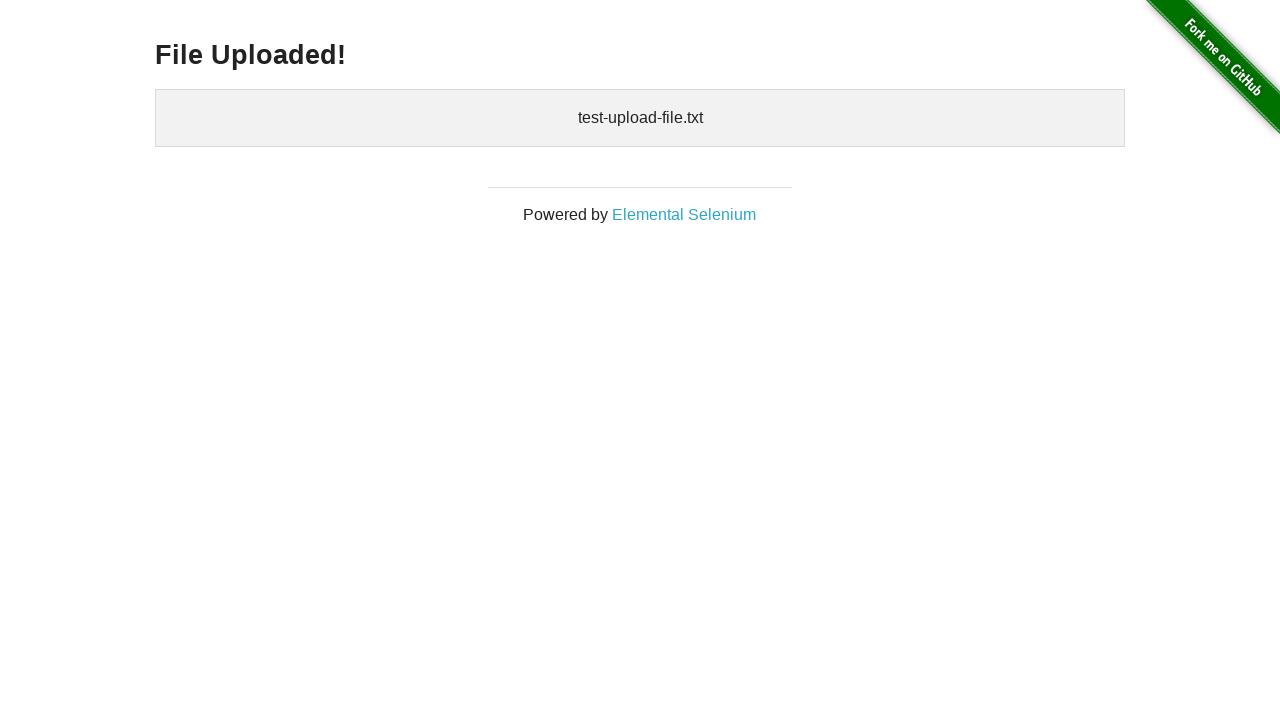

Waited for uploaded files confirmation section to appear
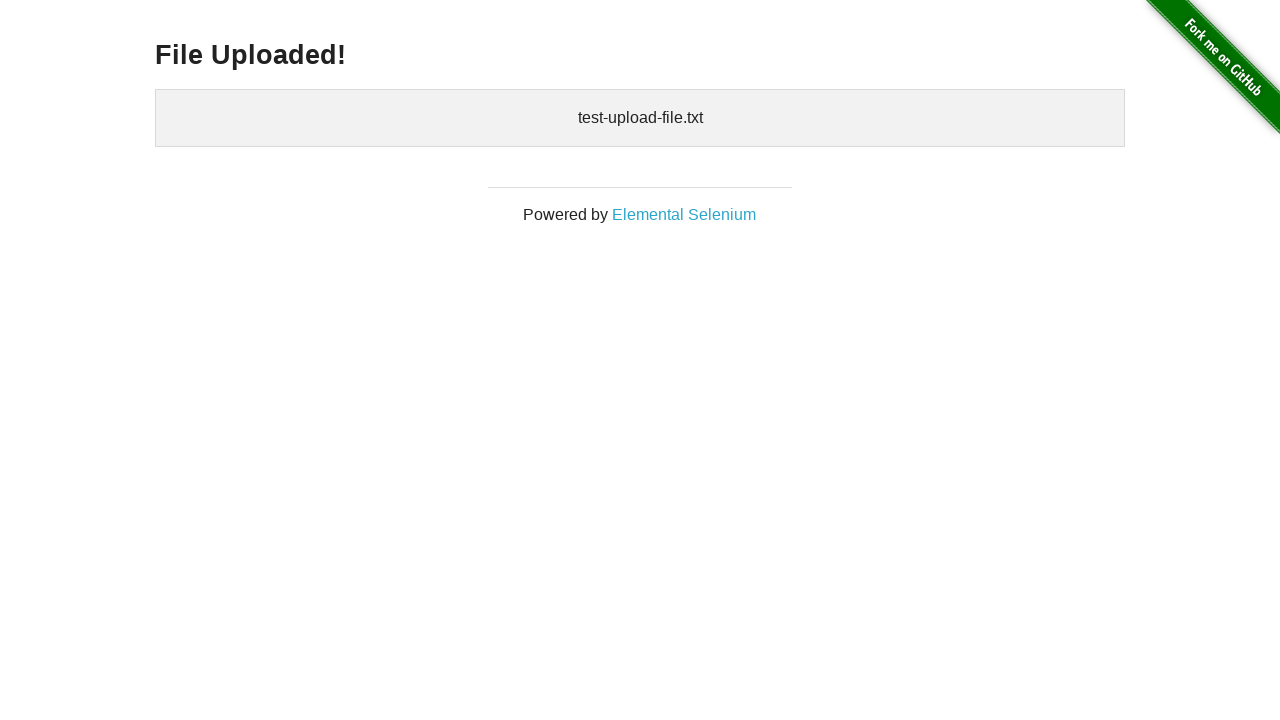

Cleaned up temporary test file
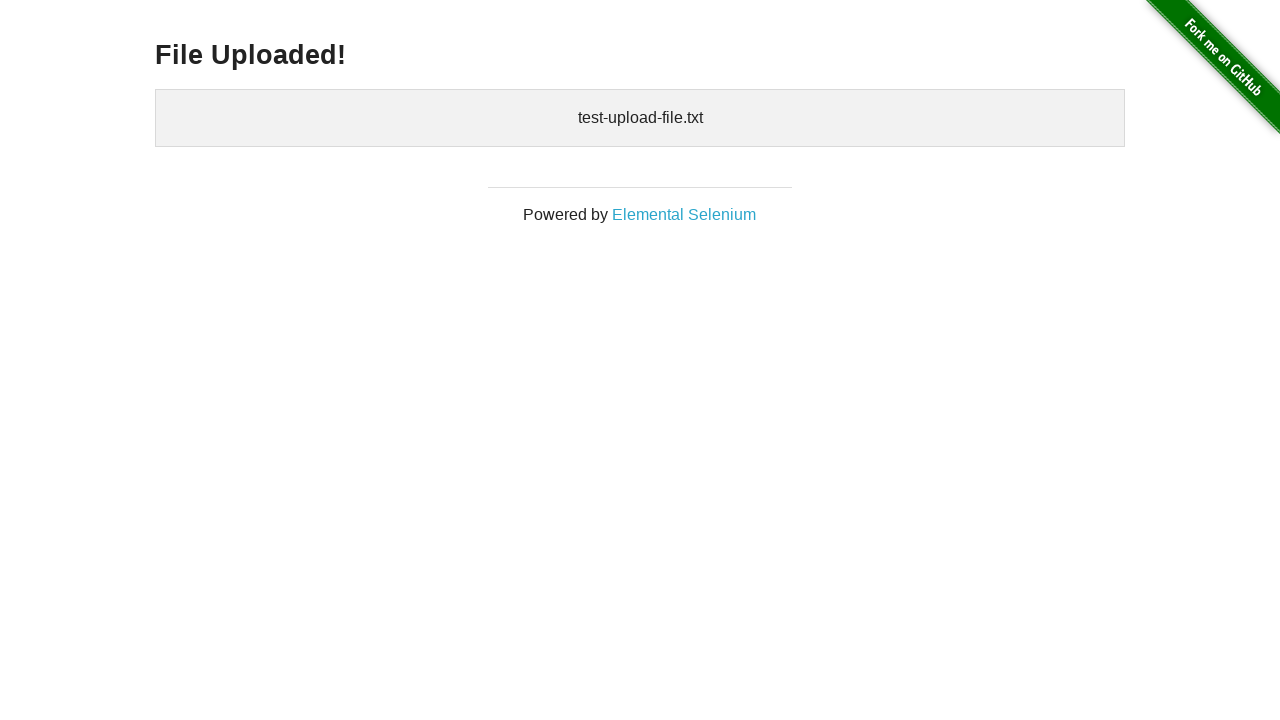

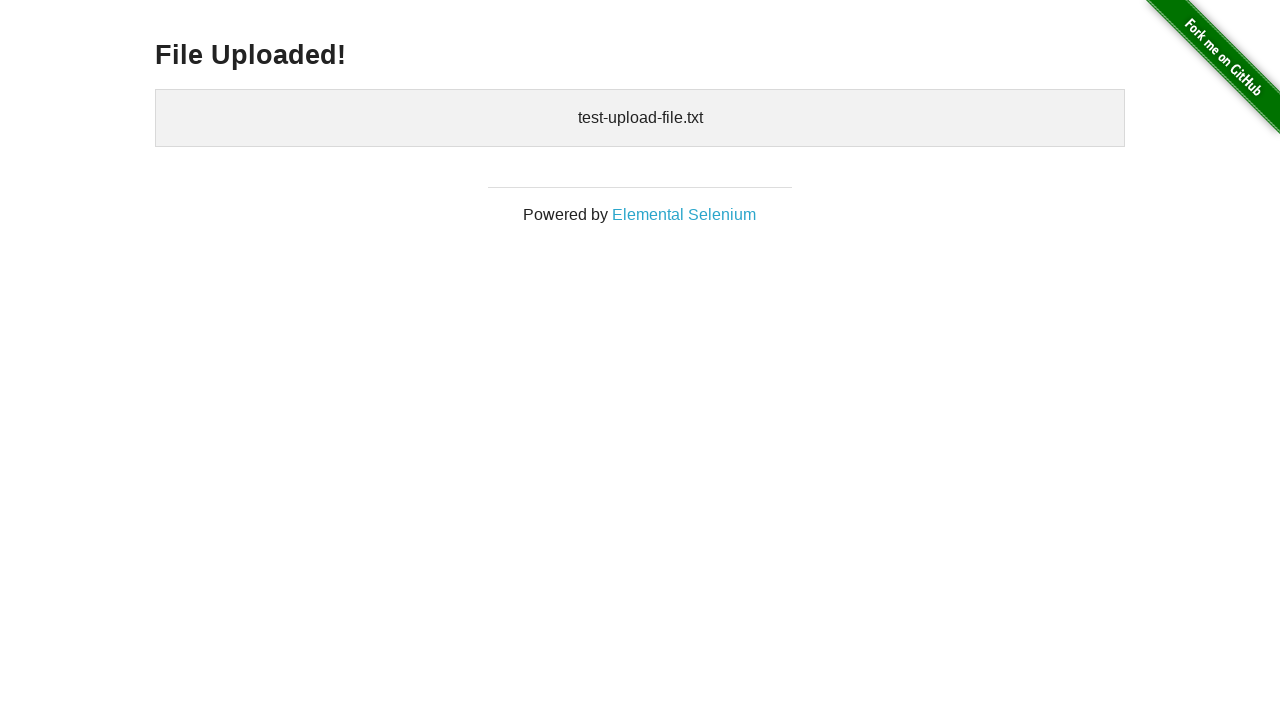